Tests that saved changes persist by editing an employee name, saving, navigating away and back, and verifying the new name remains

Starting URL: https://devmountain-qa.github.io/employee-manager/1.2_Version/index.html

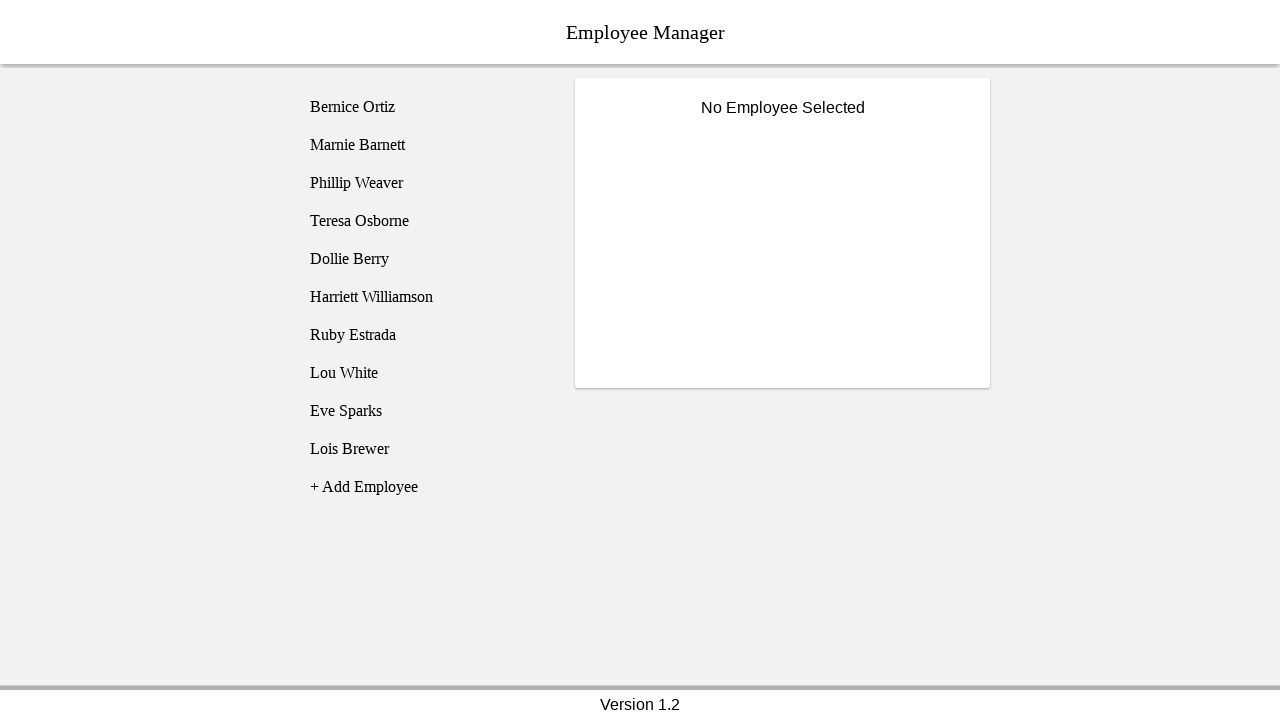

Clicked on Bernice Ortiz employee at (425, 107) on [name='employee1']
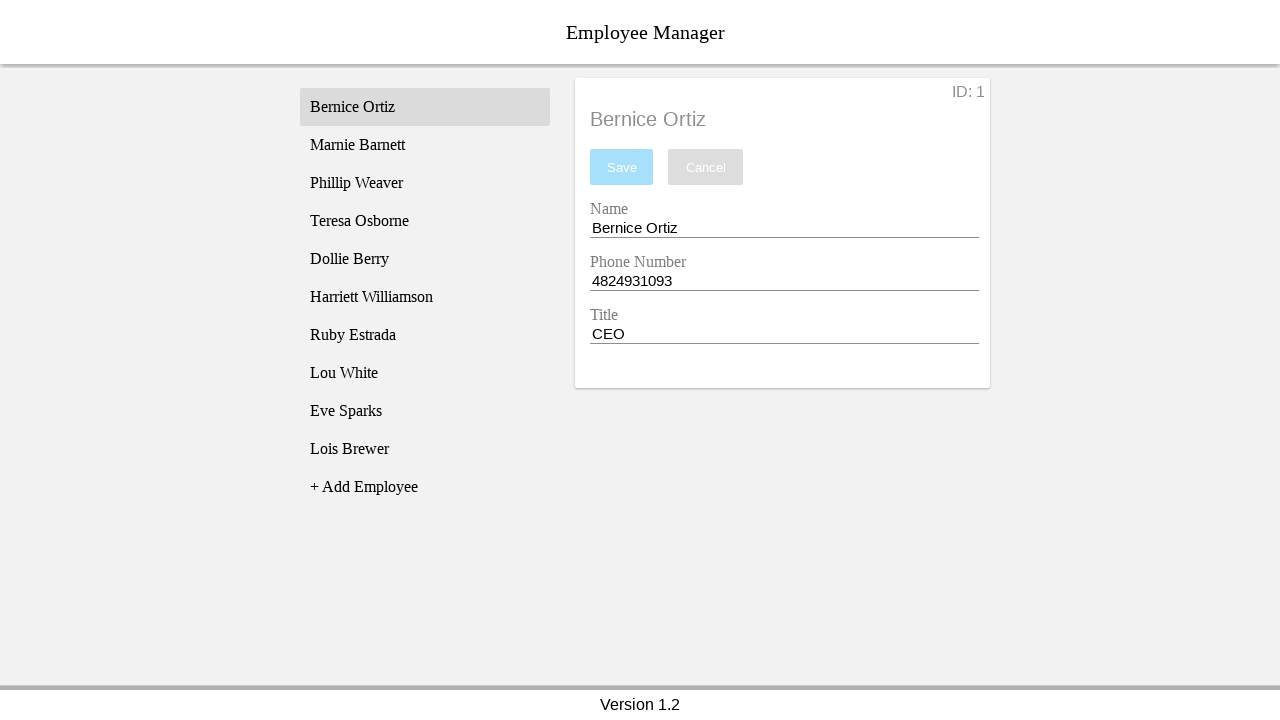

Name entry field loaded
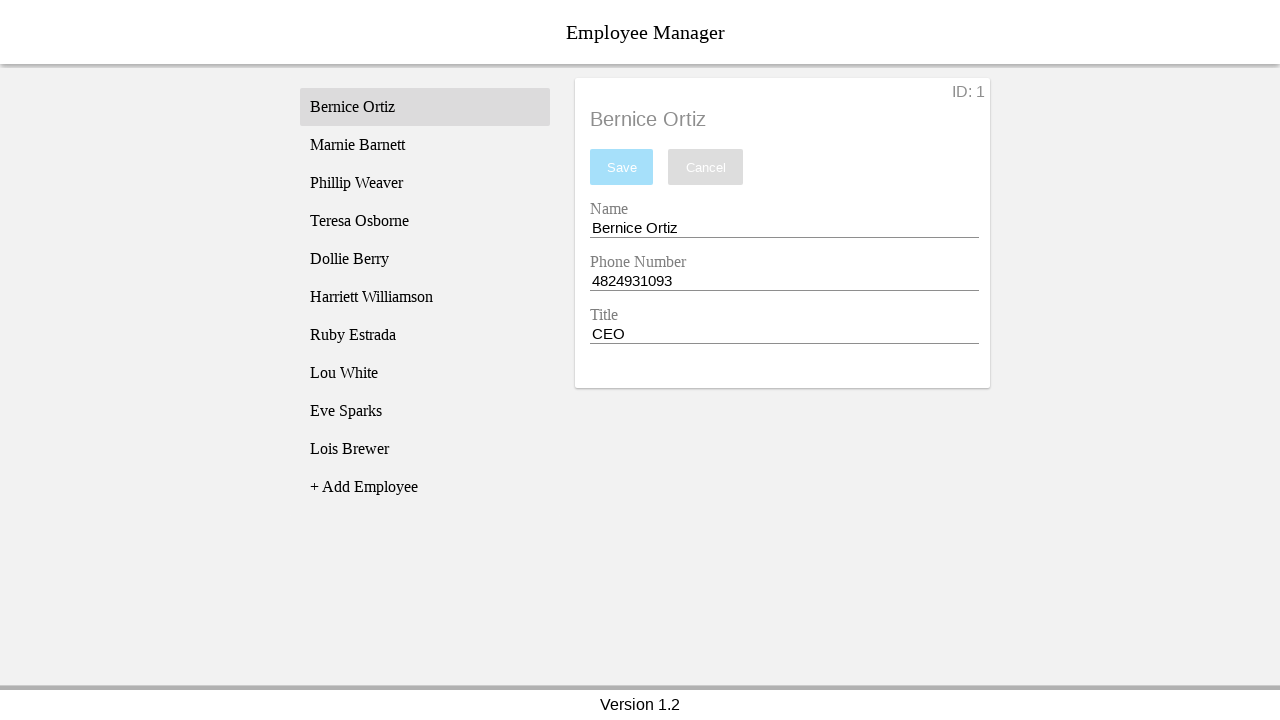

Cleared the name entry field on [name='nameEntry']
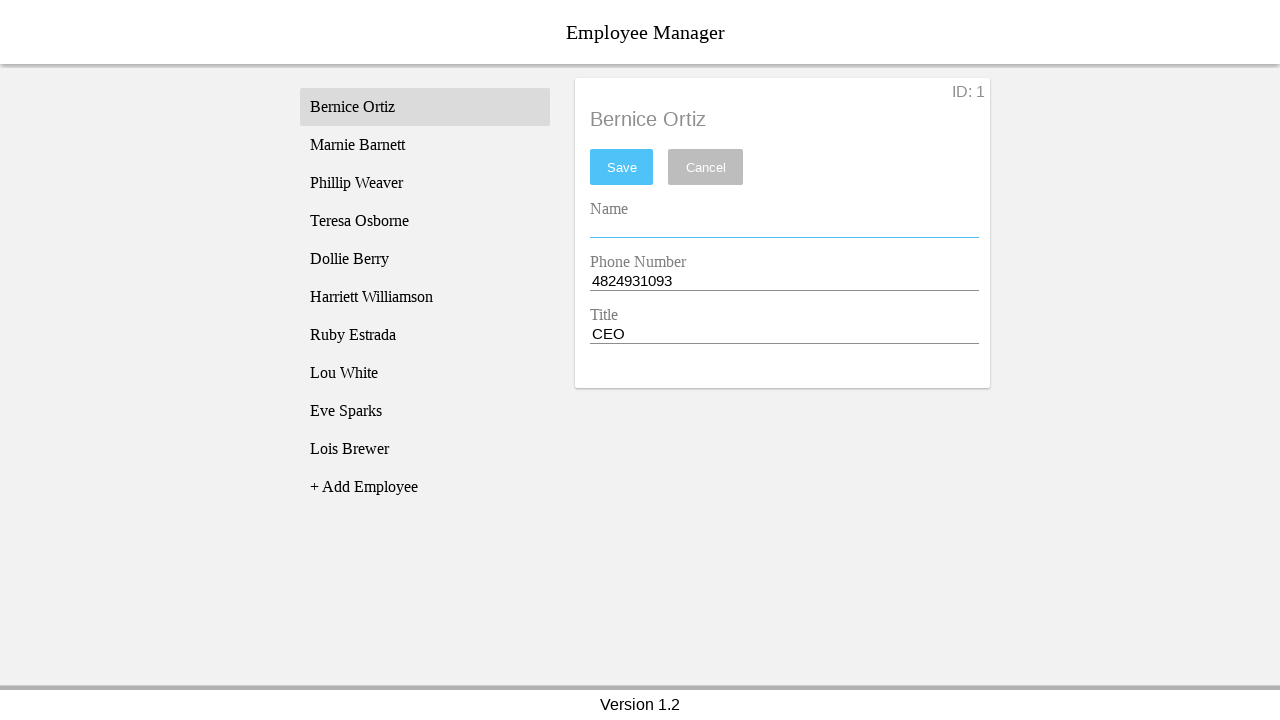

Entered new name 'Test Name' in the field on [name='nameEntry']
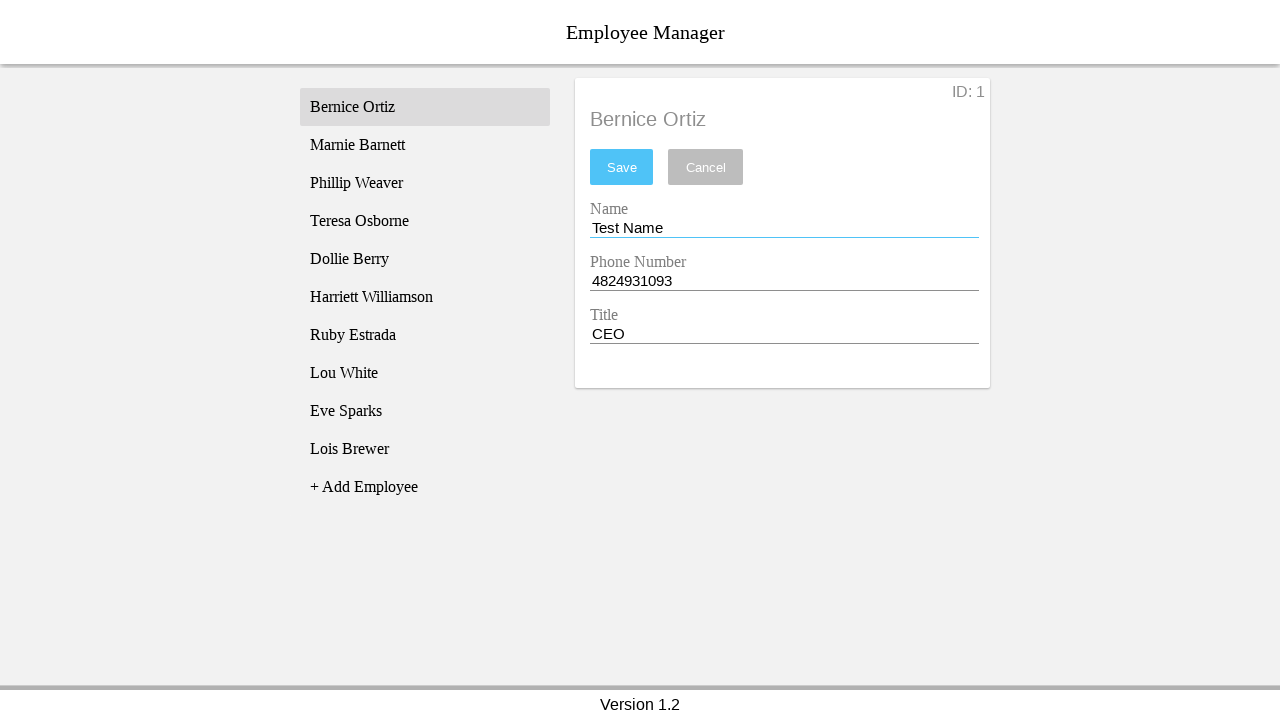

Clicked save button to save changes at (622, 167) on #saveBtn
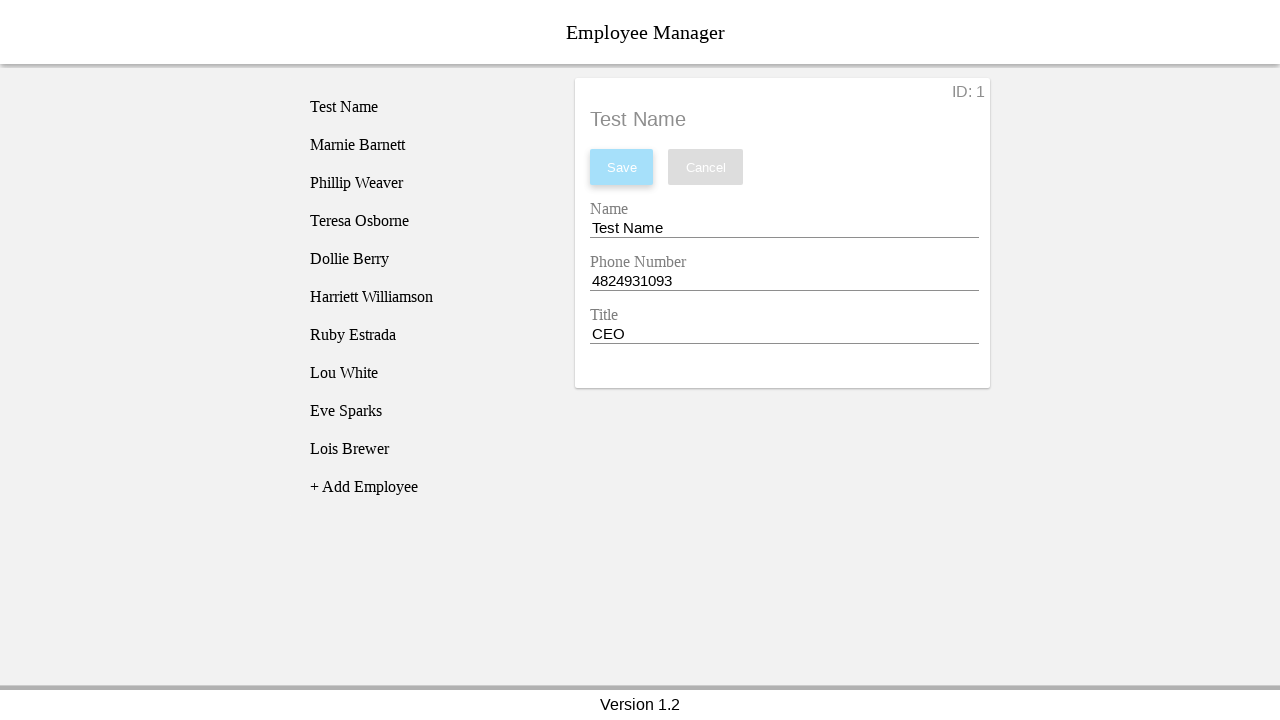

Navigated away by clicking on Phillip employee at (425, 183) on [name='employee3']
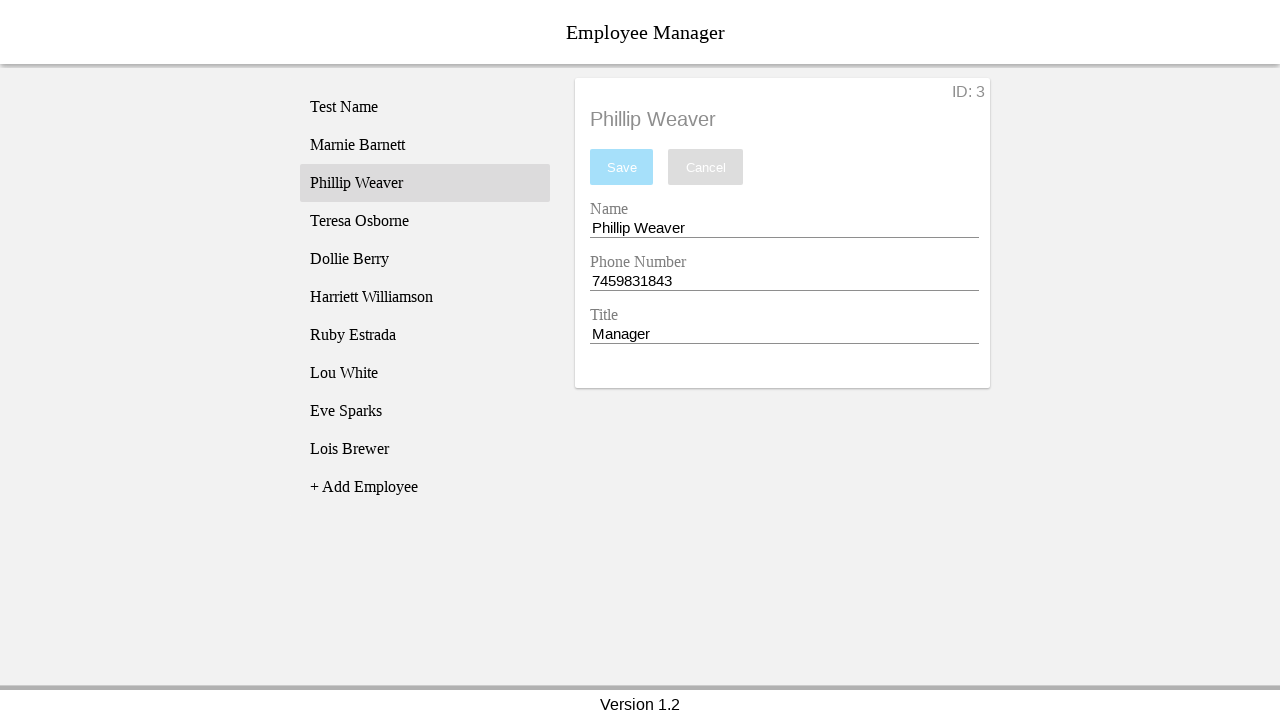

Navigated back to Bernice Ortiz employee at (425, 107) on [name='employee1']
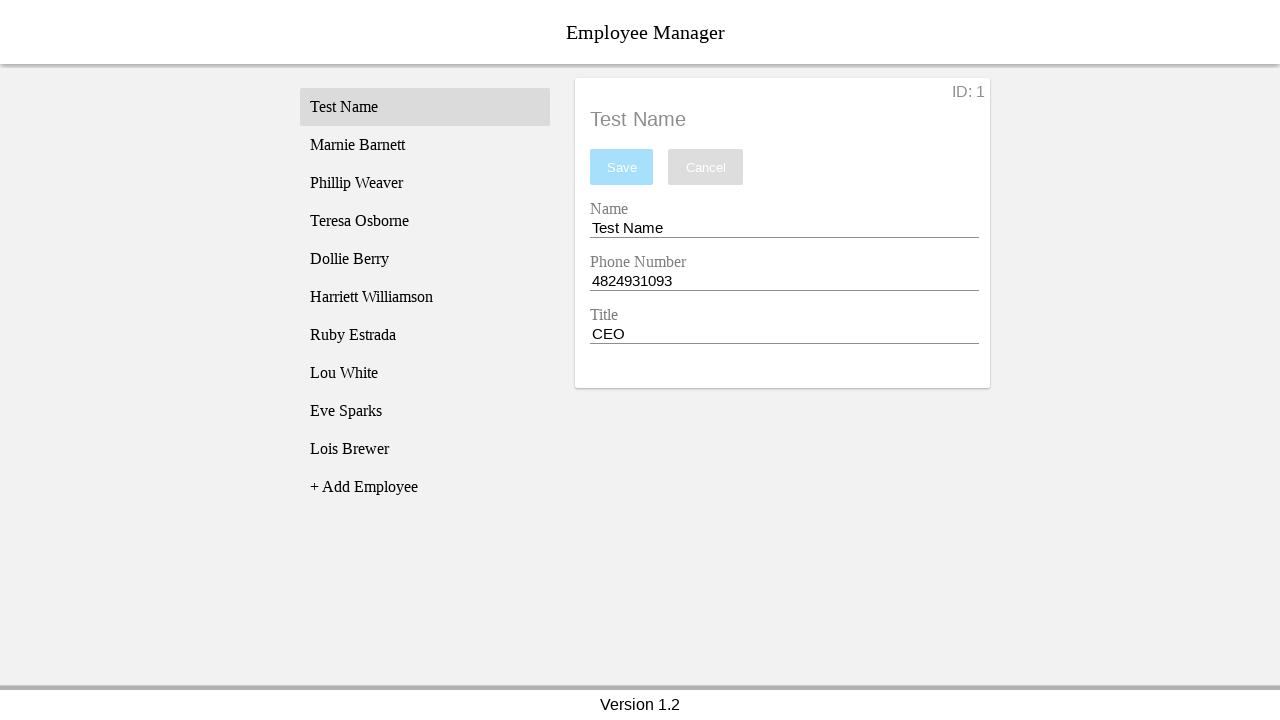

Name entry field loaded and saved name persists
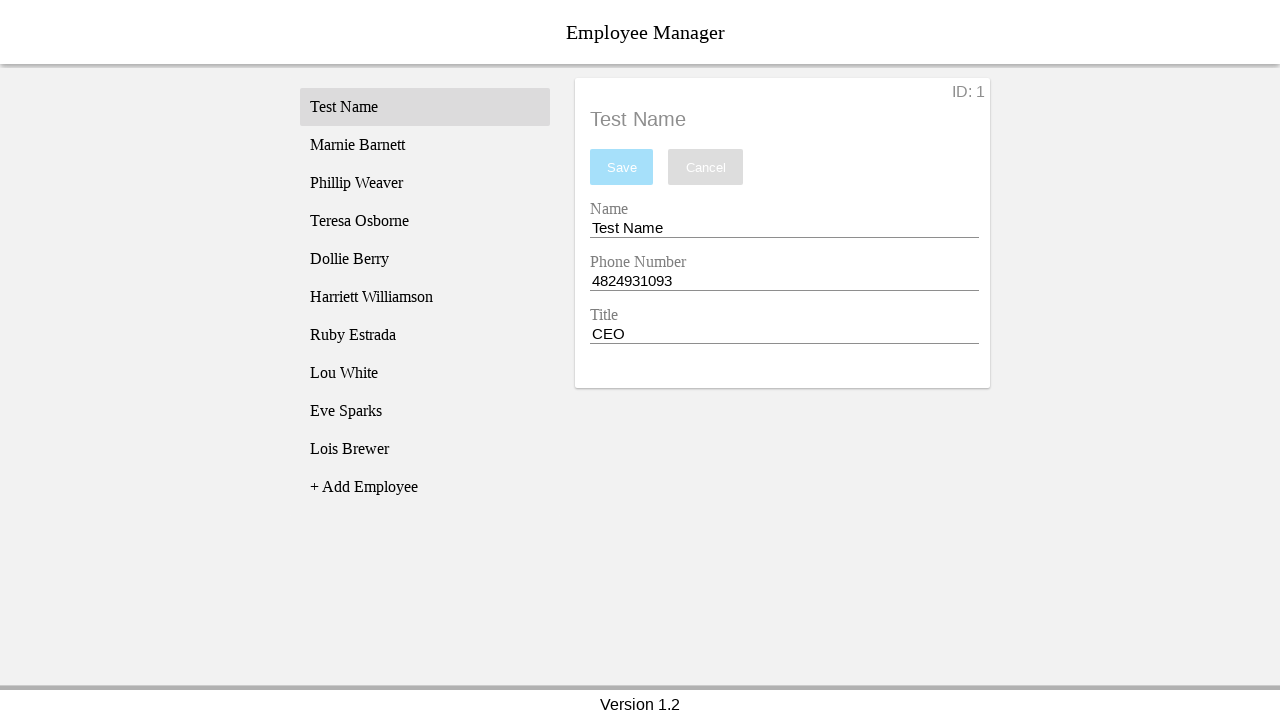

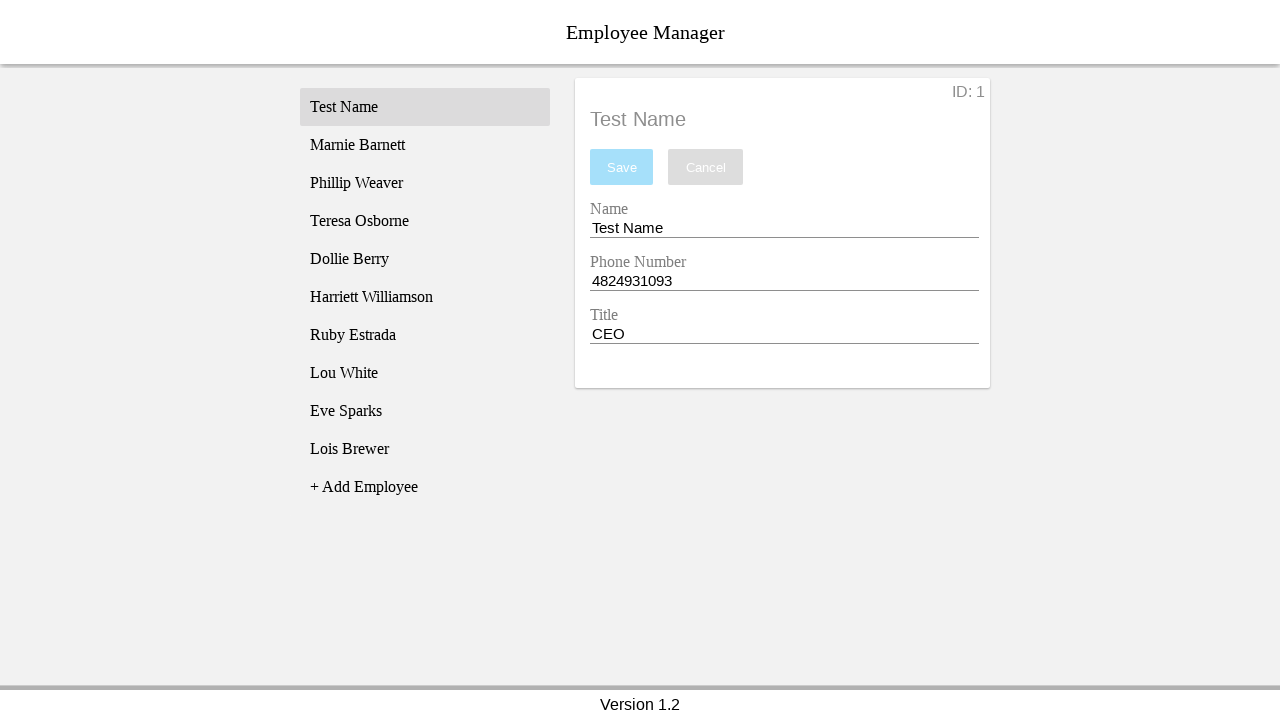